Tests scroll functionality by scrolling down to Cydeo link and then scrolling up to Home link

Starting URL: https://practice.cydeo.com/

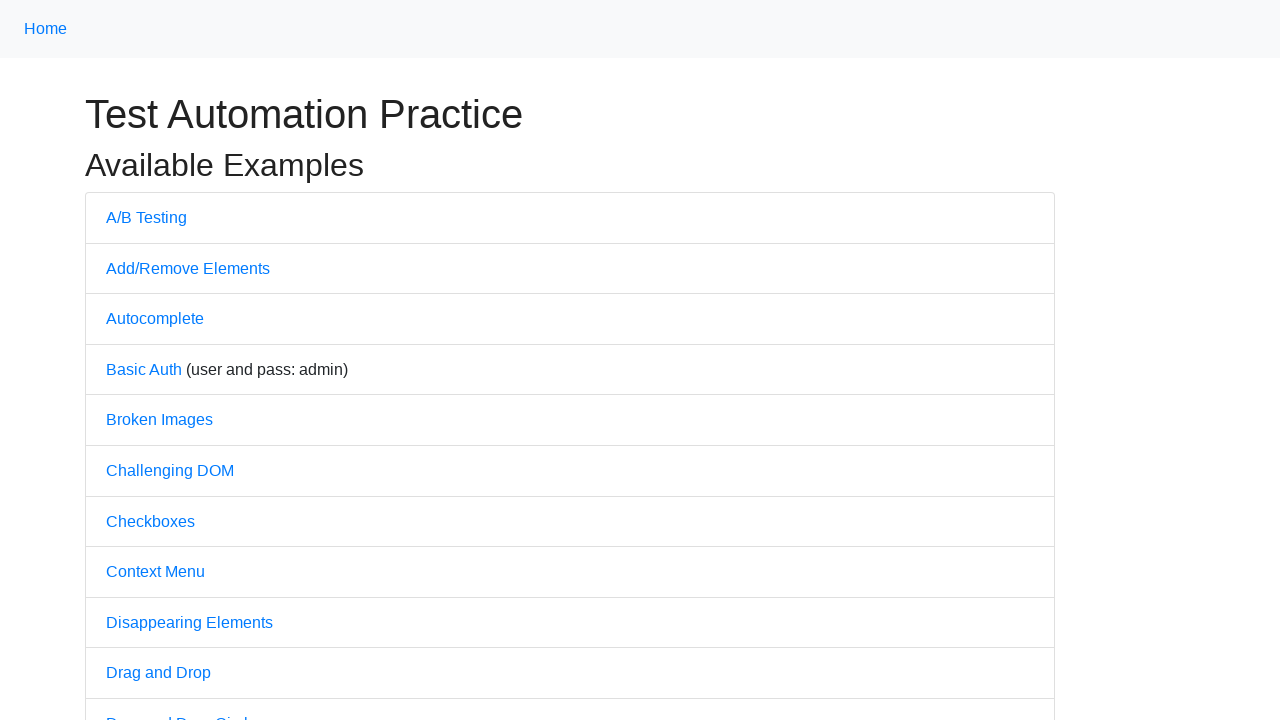

Located Cydeo link element
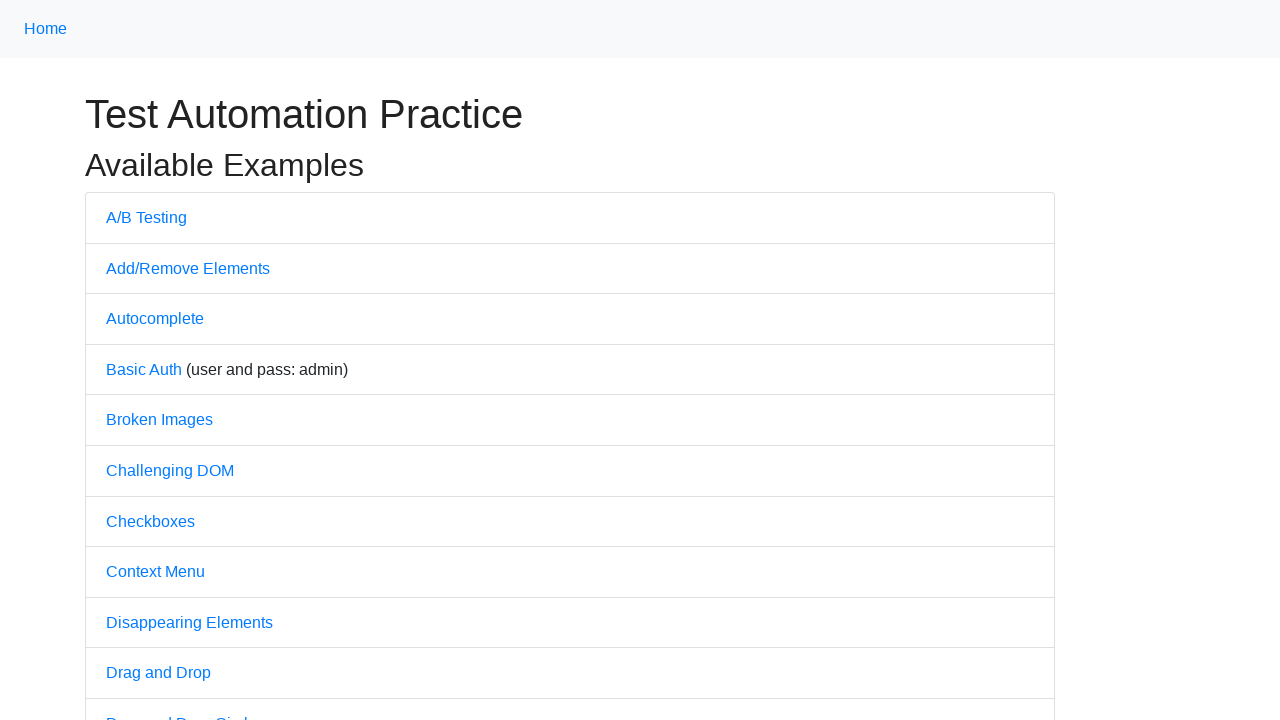

Scrolled down to Cydeo link
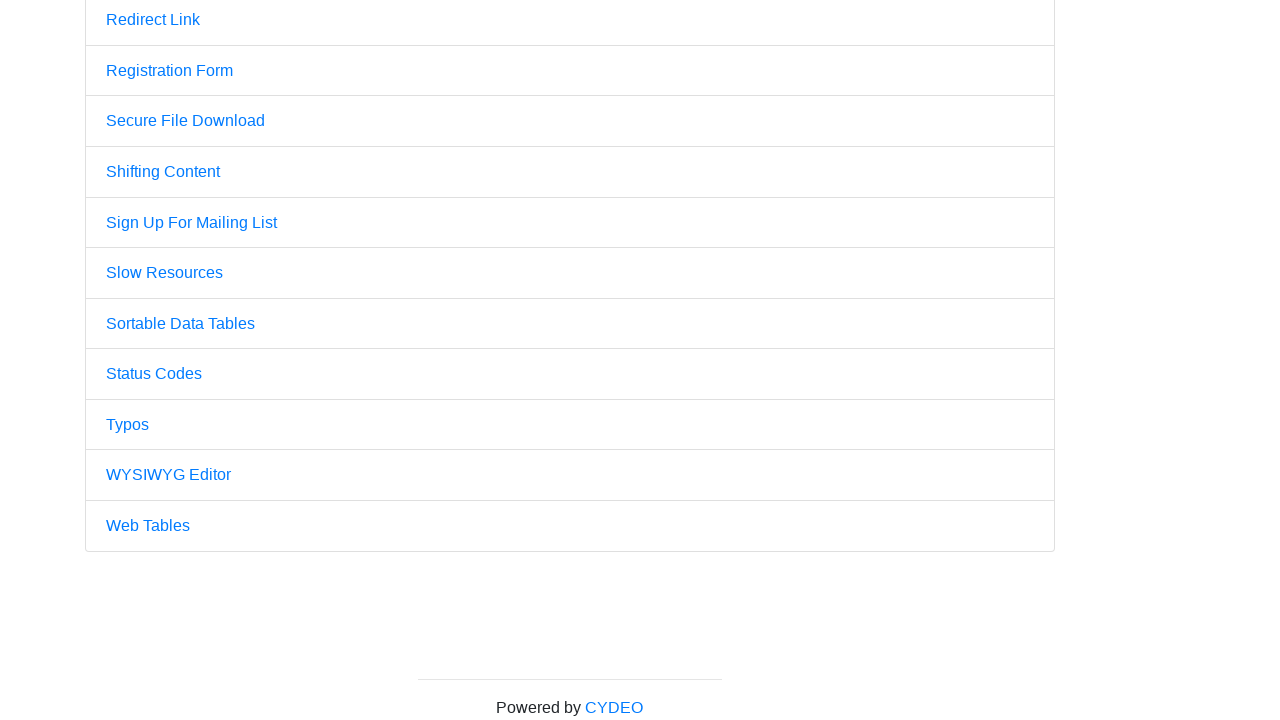

Located Home link element
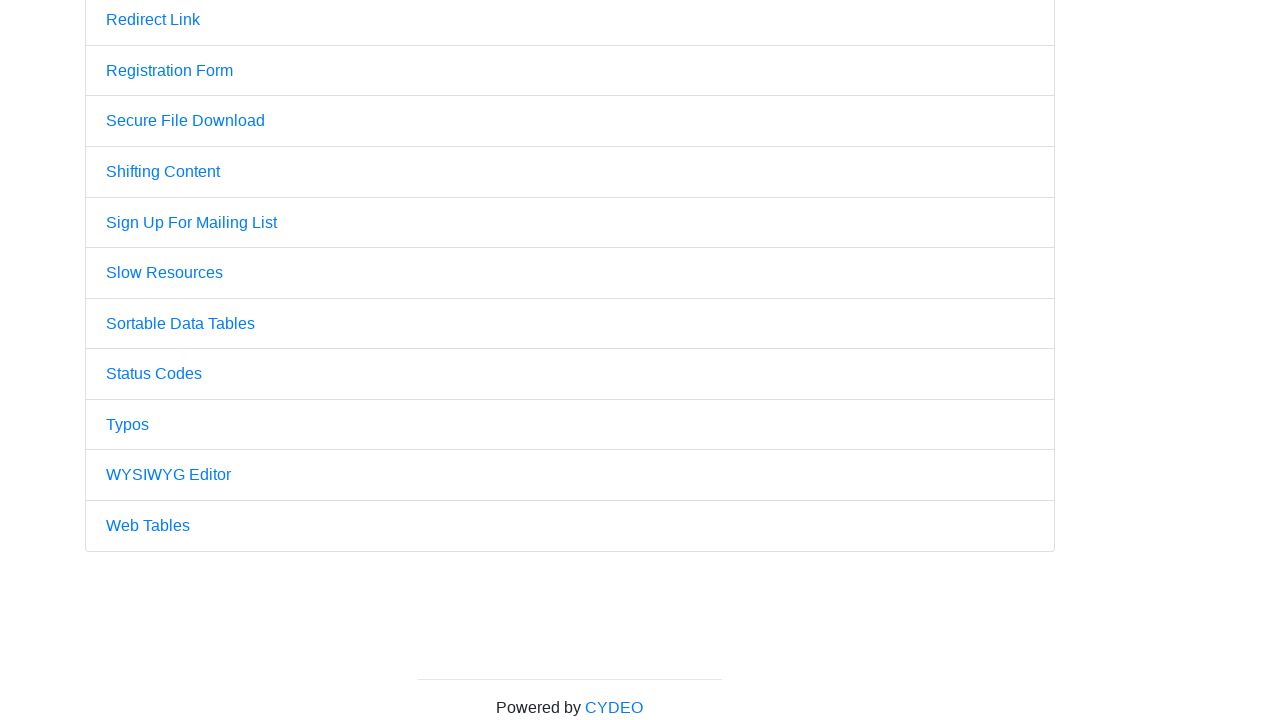

Scrolled up to Home link
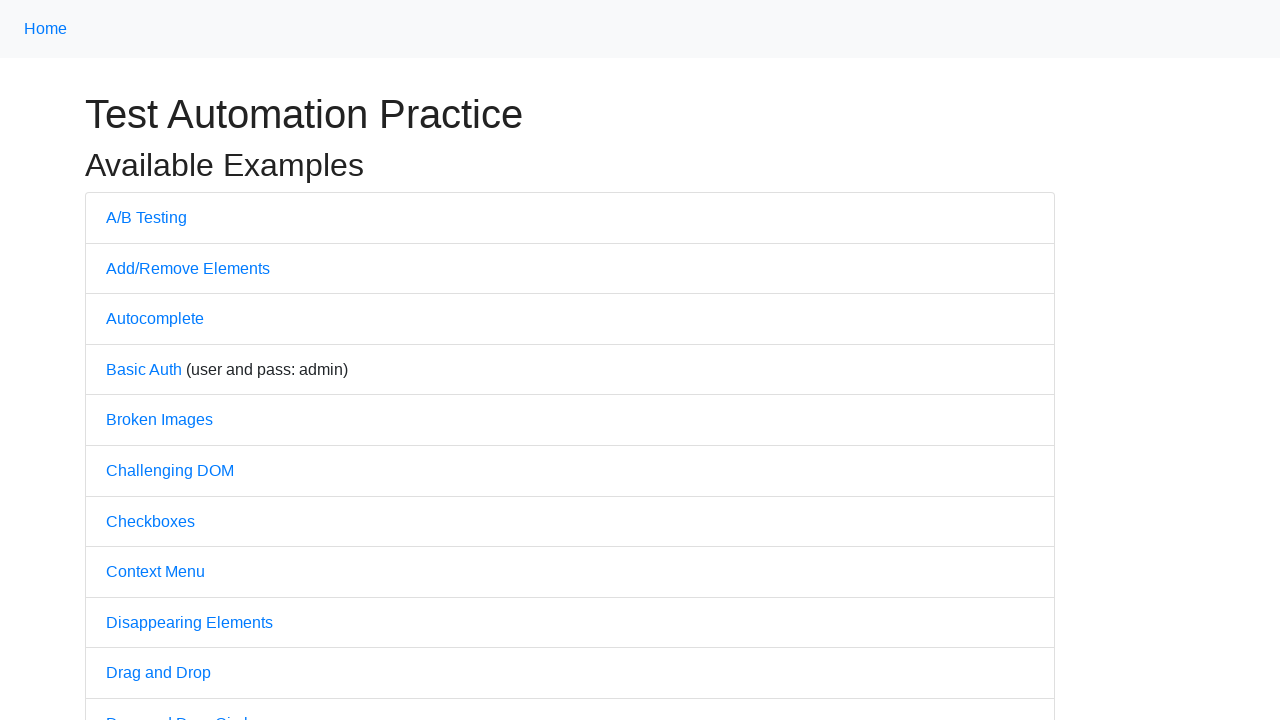

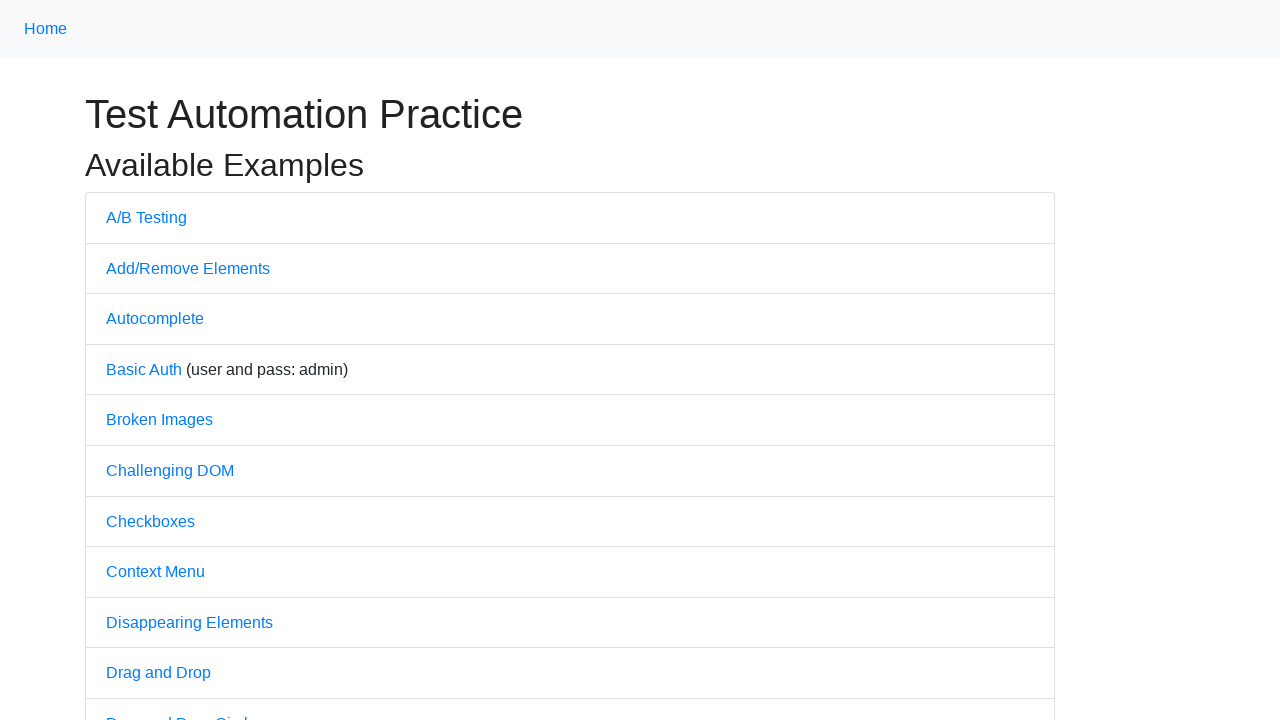